Tests opening multiple links from a footer column in new tabs by using keyboard shortcuts, then iterates through all tabs to verify they opened correctly

Starting URL: https://rahulshettyacademy.com/AutomationPractice/

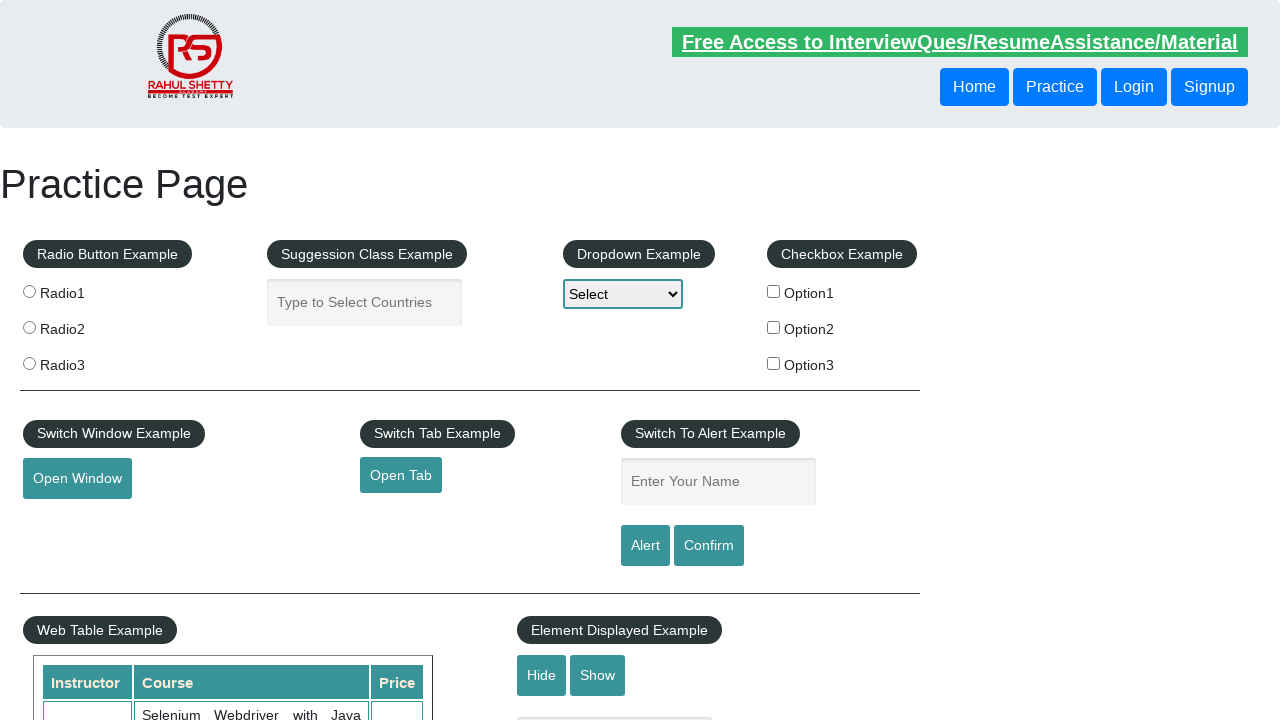

Counted total links on the page
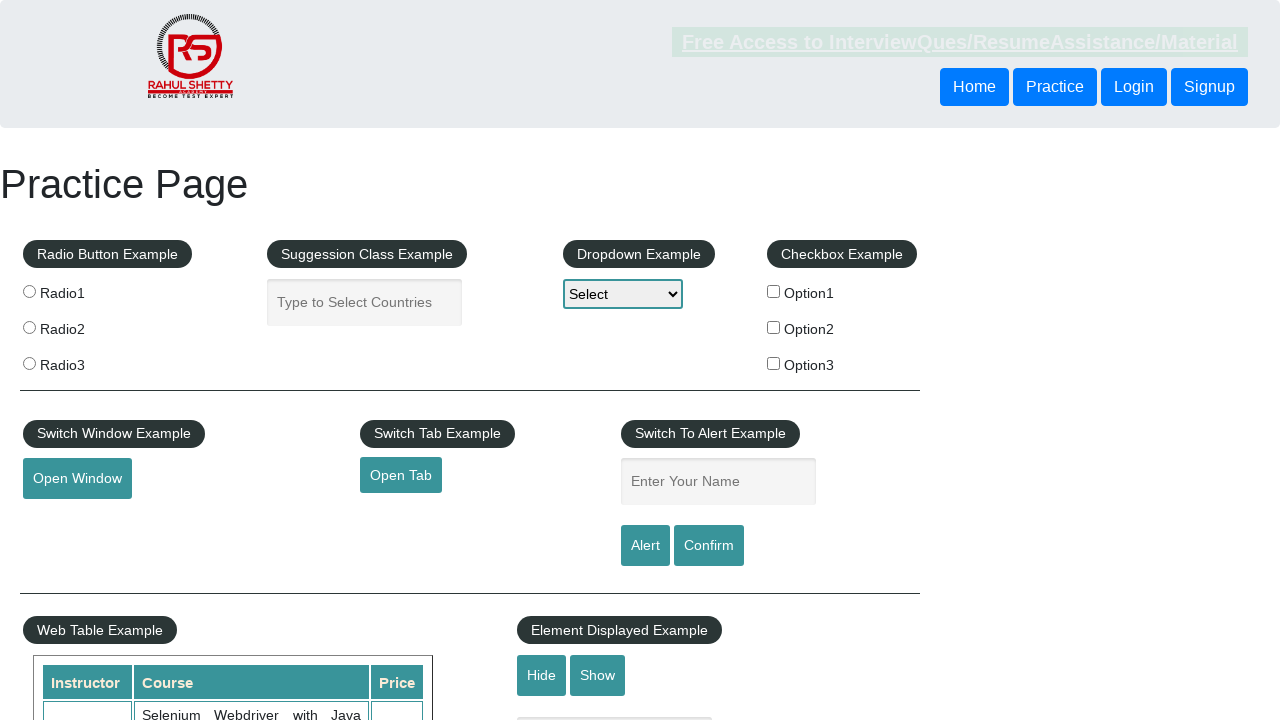

Counted links in footer section
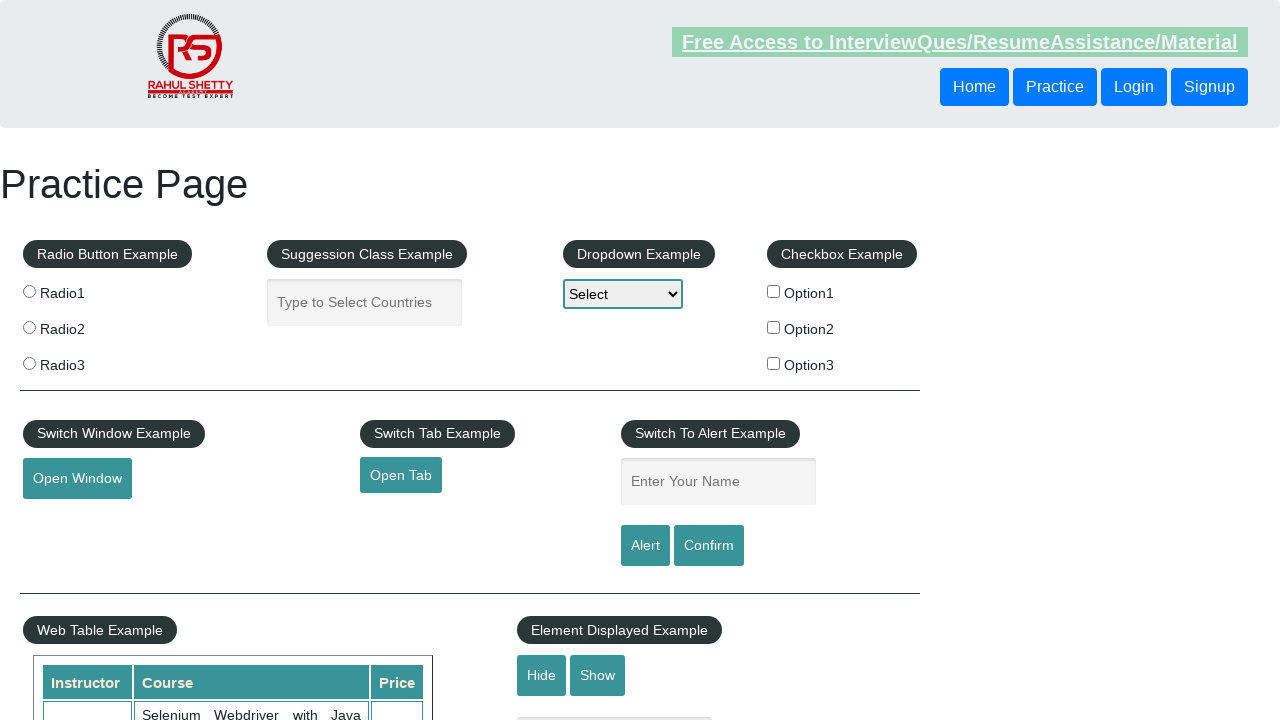

Counted links in first footer column
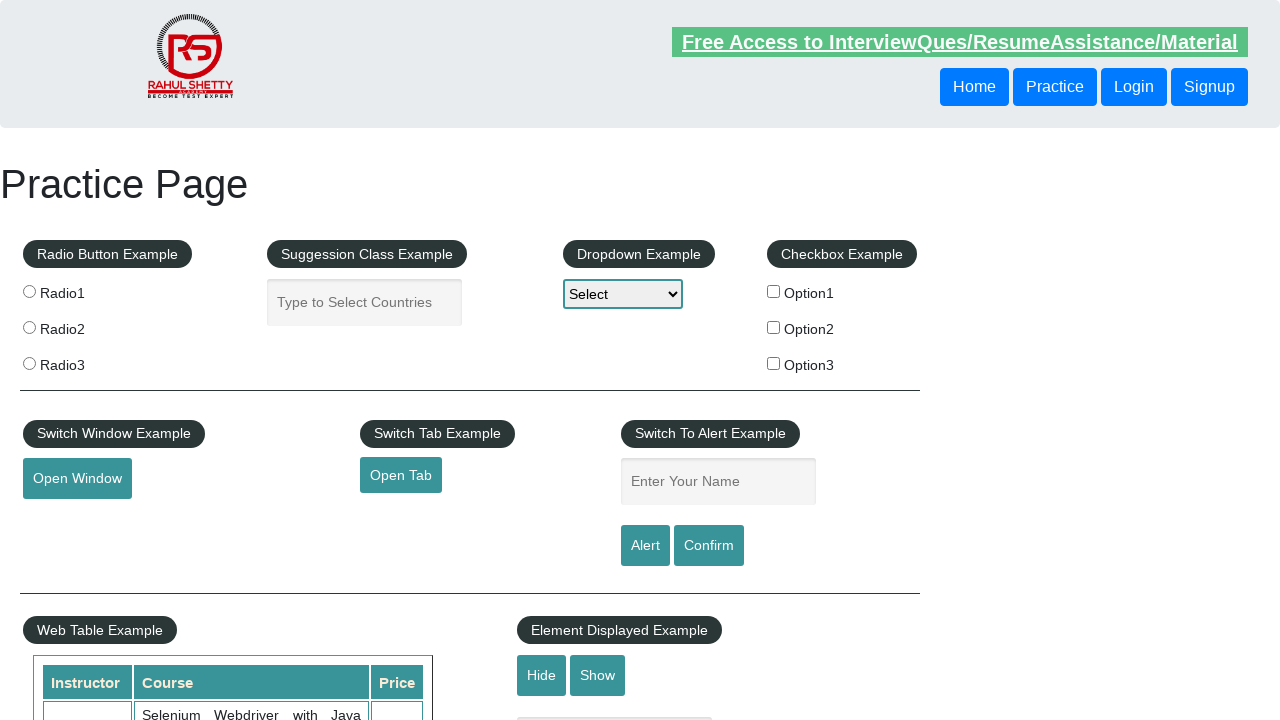

Opened footer column link 1 in new tab using Ctrl+click at (68, 520) on xpath=//table/tbody/tr/td[1]/ul >> a >> nth=1
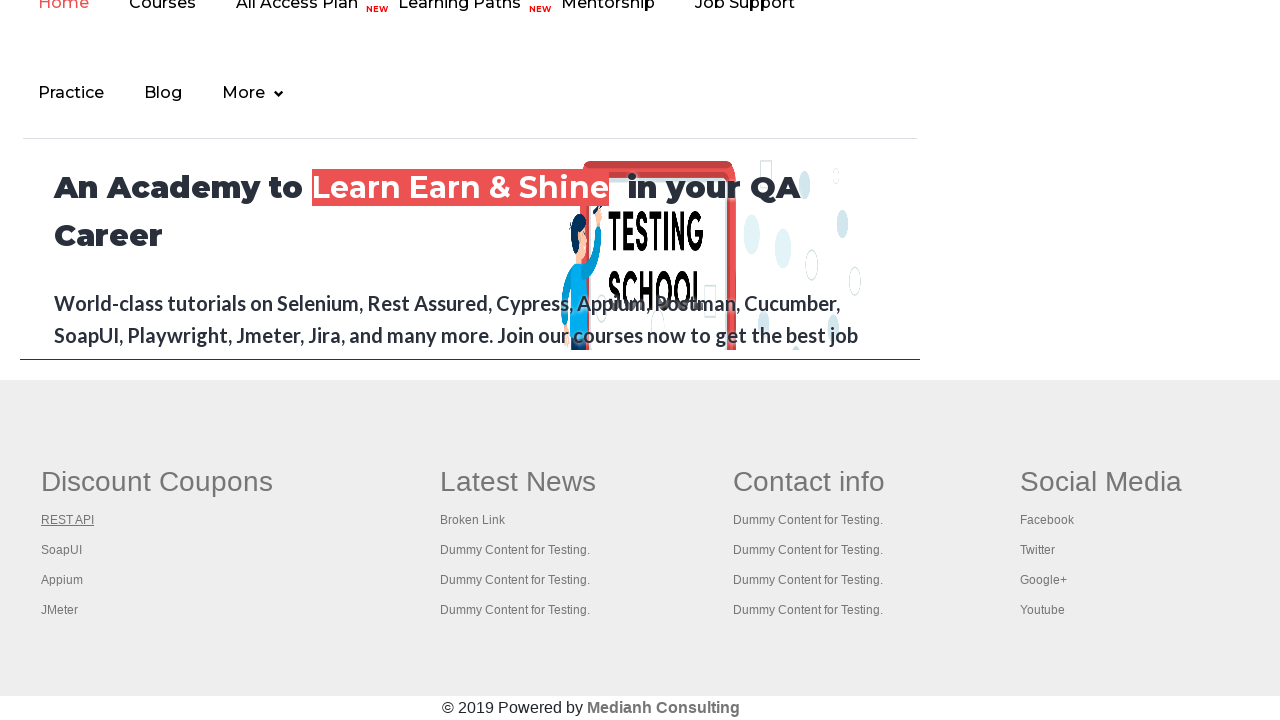

Opened footer column link 2 in new tab using Ctrl+click at (62, 550) on xpath=//table/tbody/tr/td[1]/ul >> a >> nth=2
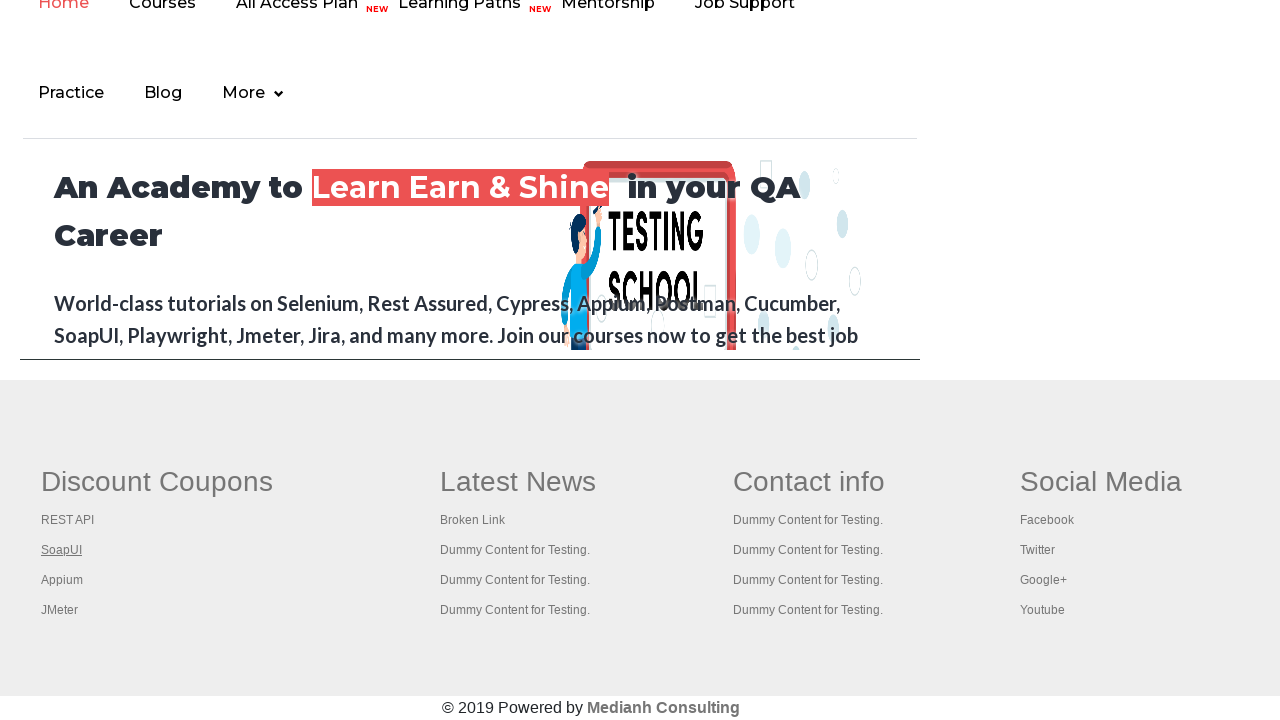

Opened footer column link 3 in new tab using Ctrl+click at (62, 580) on xpath=//table/tbody/tr/td[1]/ul >> a >> nth=3
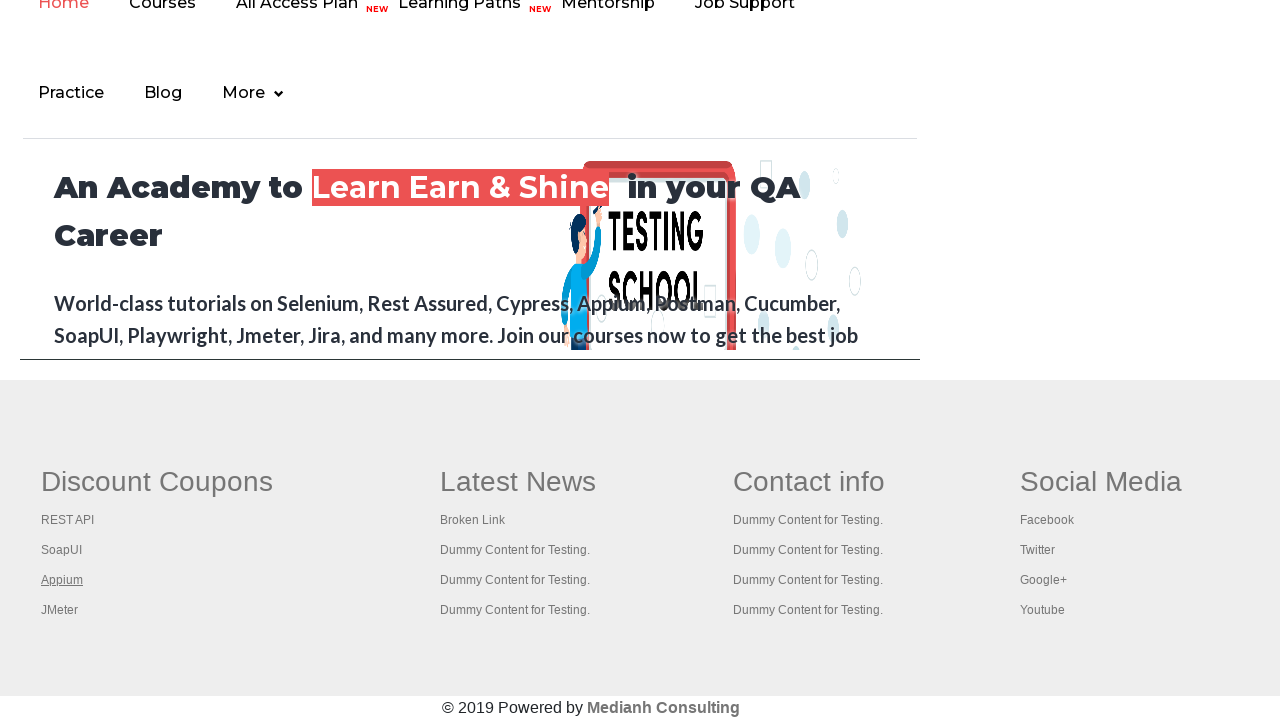

Opened footer column link 4 in new tab using Ctrl+click at (60, 610) on xpath=//table/tbody/tr/td[1]/ul >> a >> nth=4
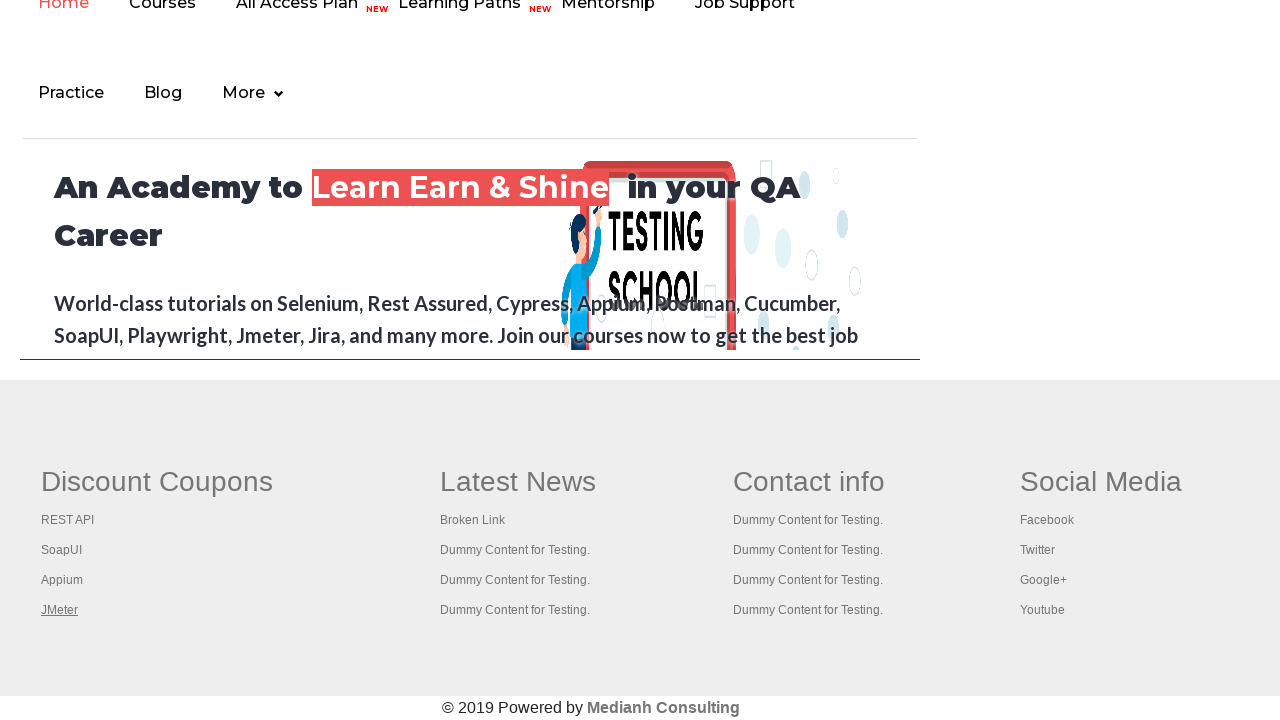

Retrieved all open pages/tabs from context
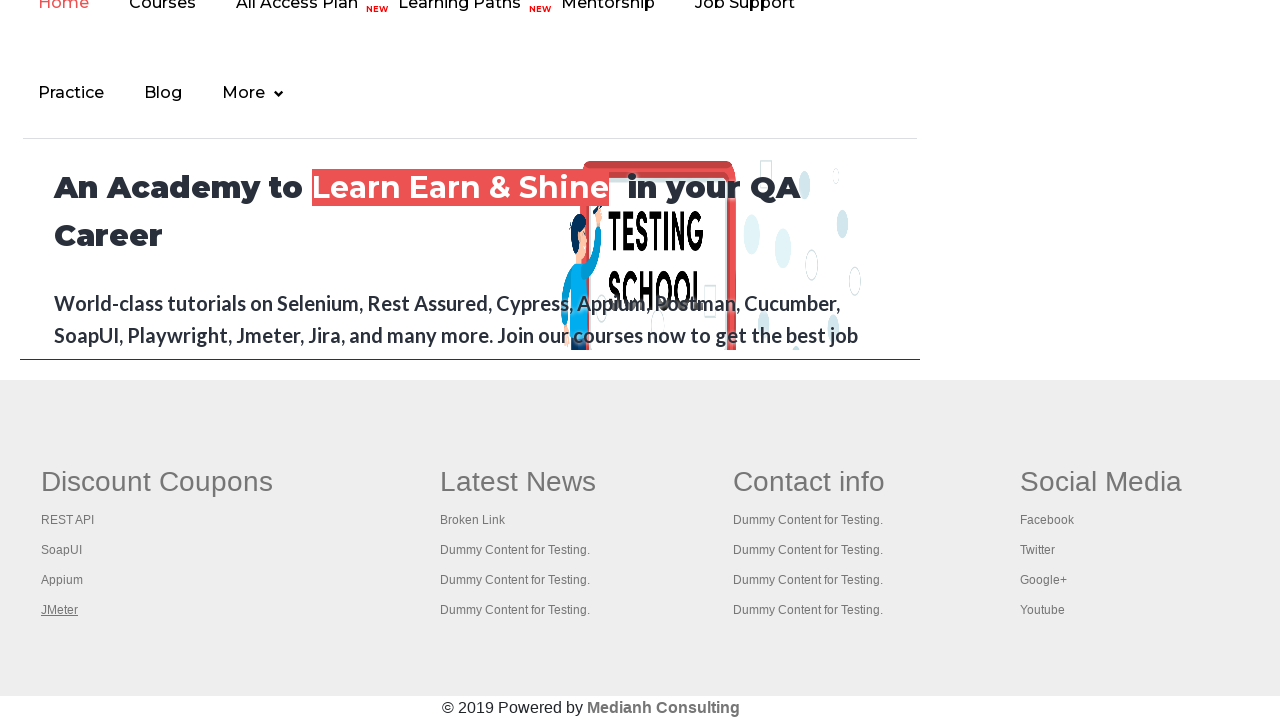

Brought tab to front
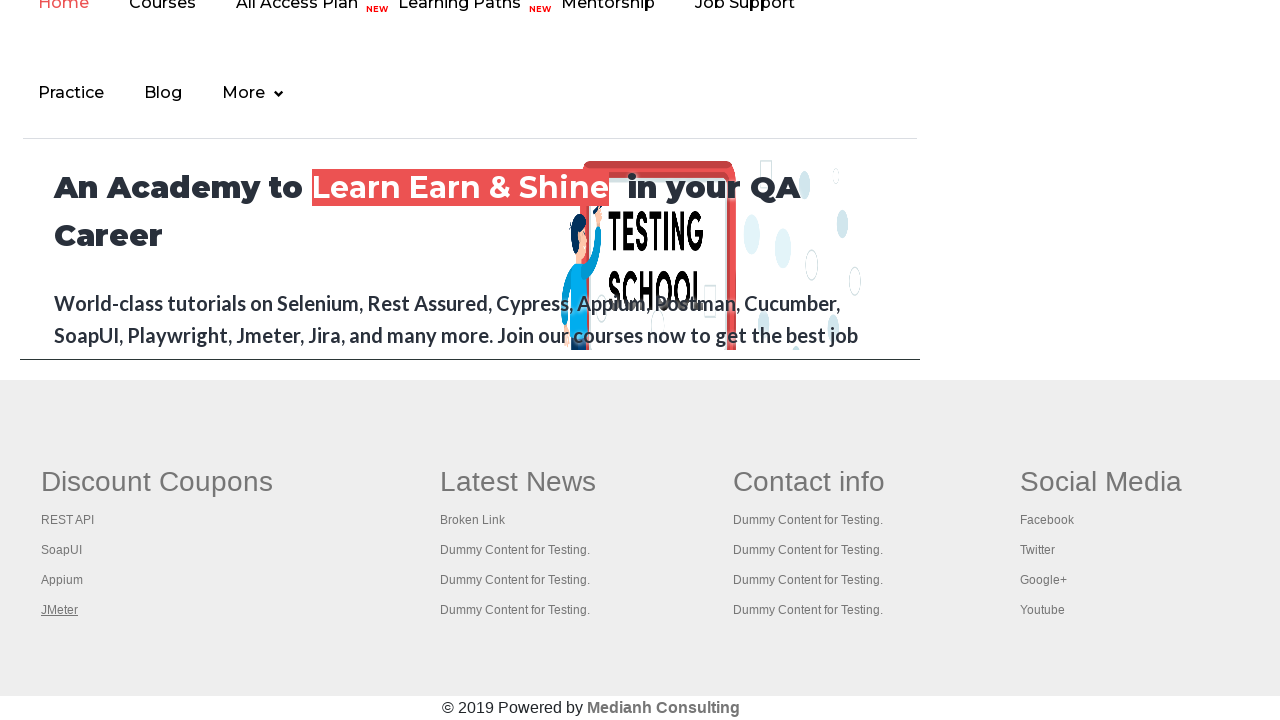

Retrieved tab title: 'Practice Page'
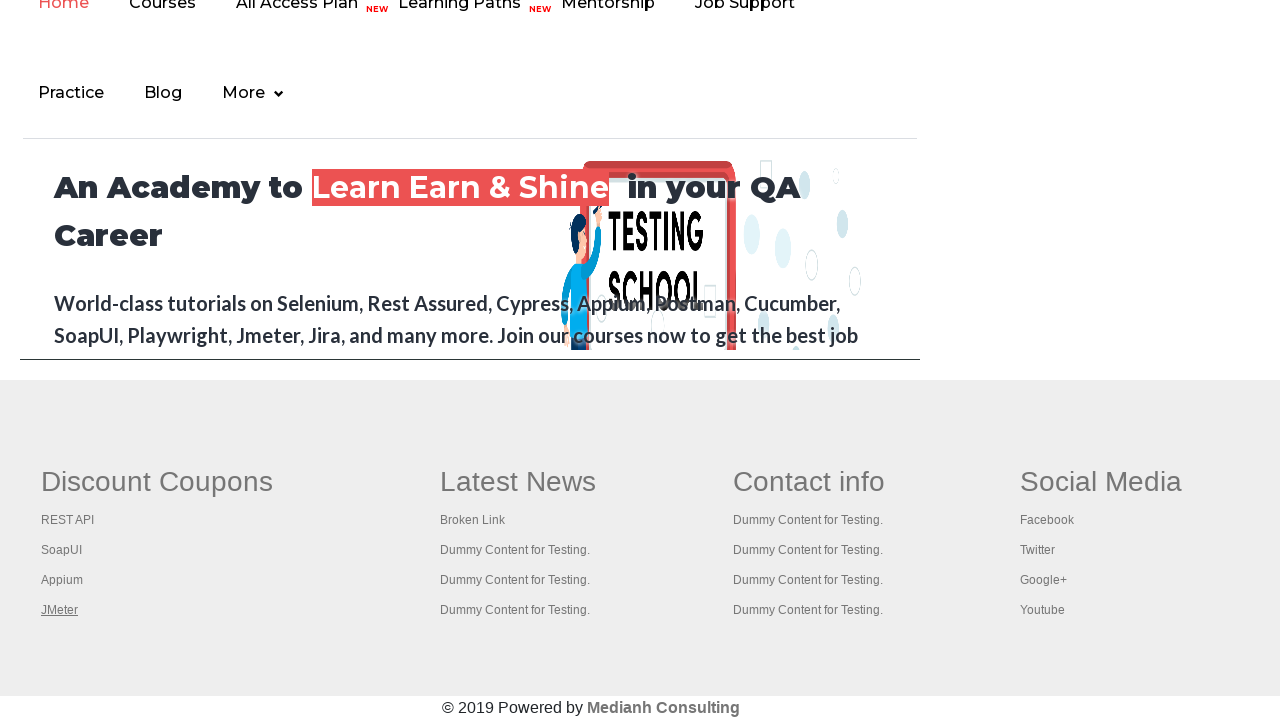

Brought tab to front
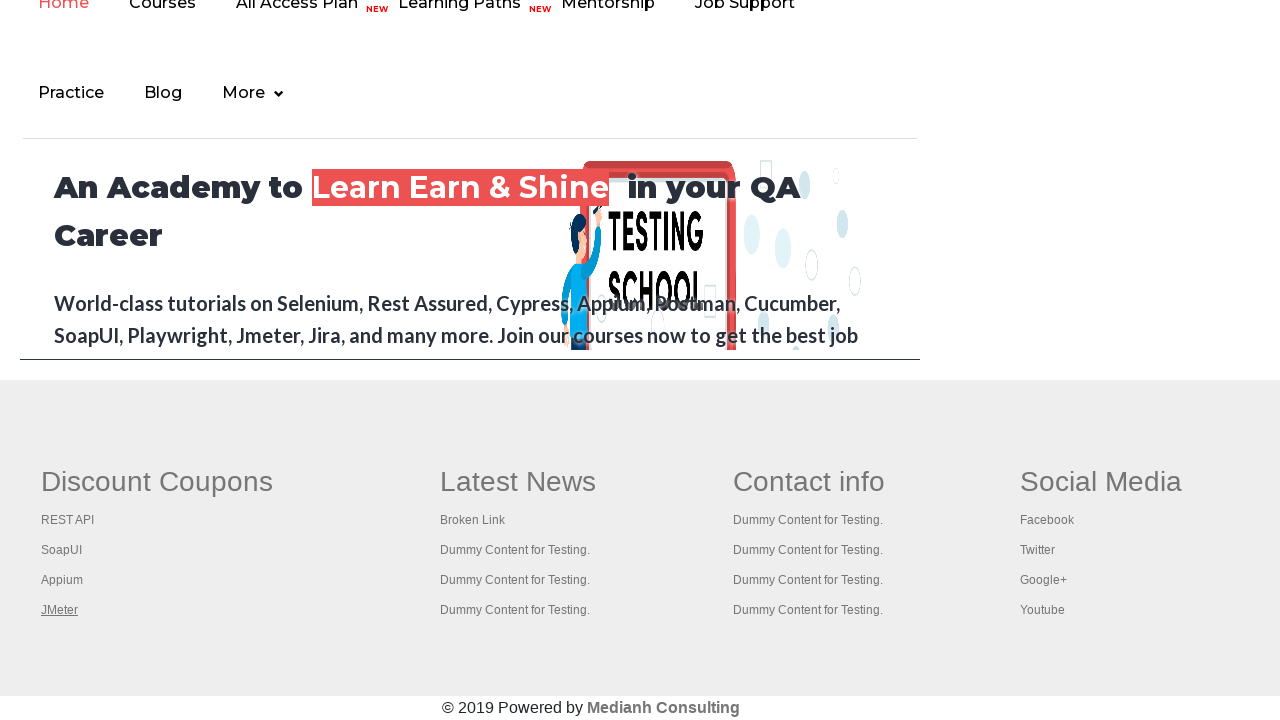

Retrieved tab title: 'REST API Tutorial'
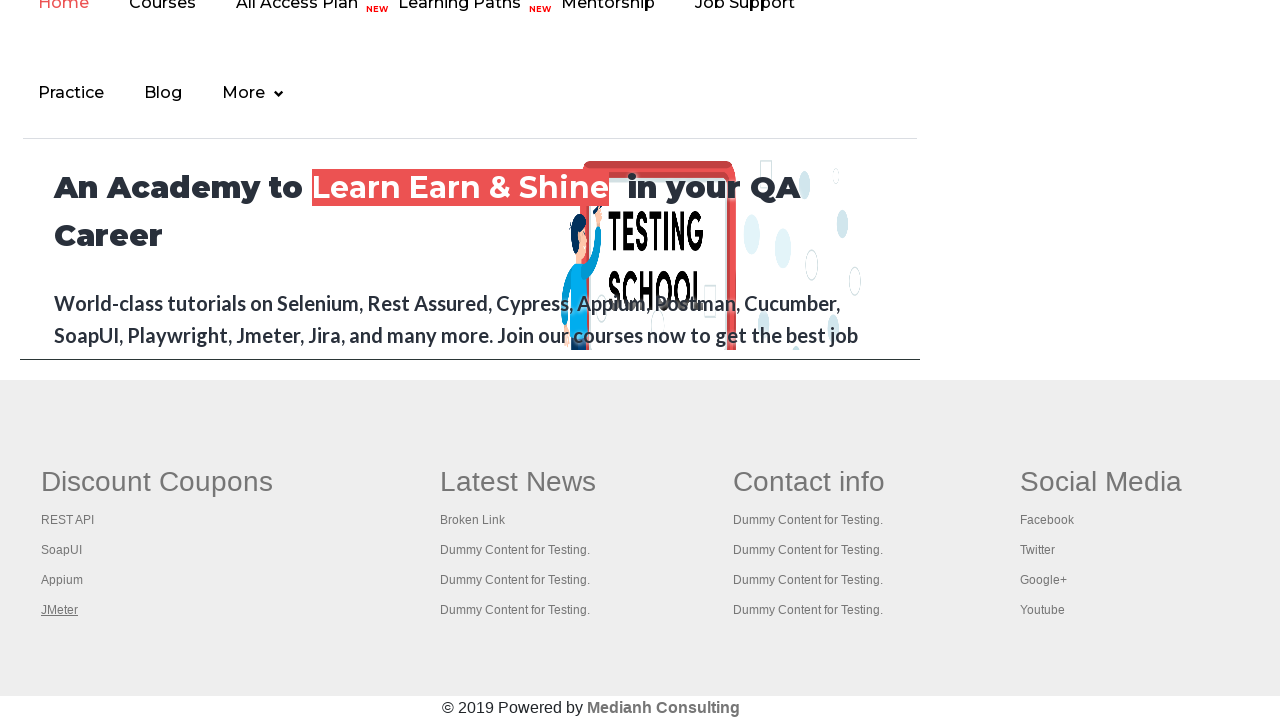

Brought tab to front
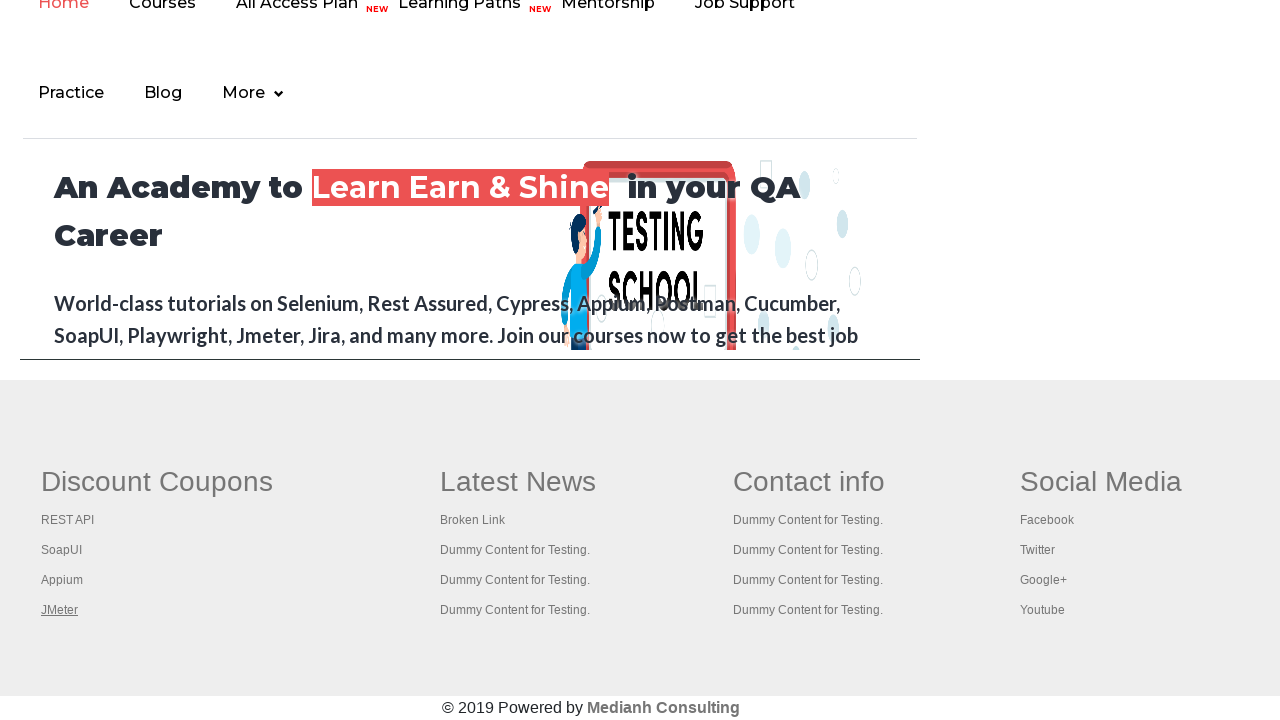

Retrieved tab title: 'The World’s Most Popular API Testing Tool | SoapUI'
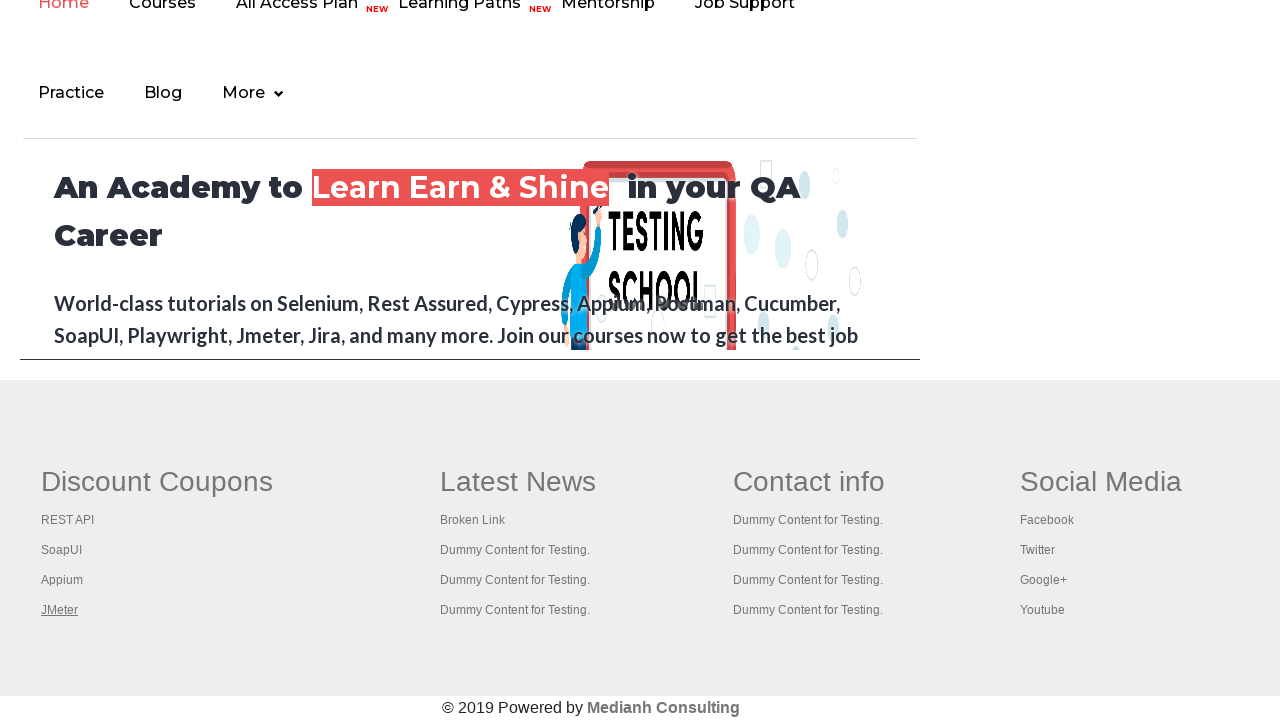

Brought tab to front
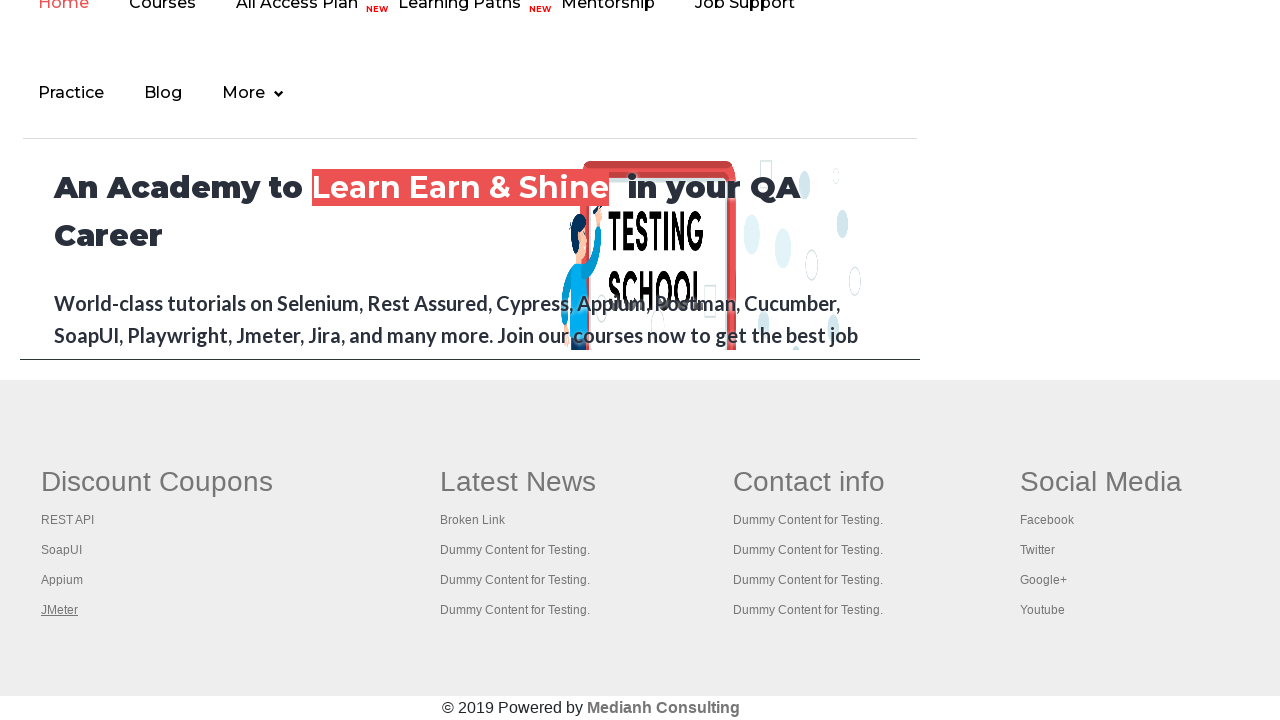

Retrieved tab title: 'Appium tutorial for Mobile Apps testing | RahulShetty Academy | Rahul'
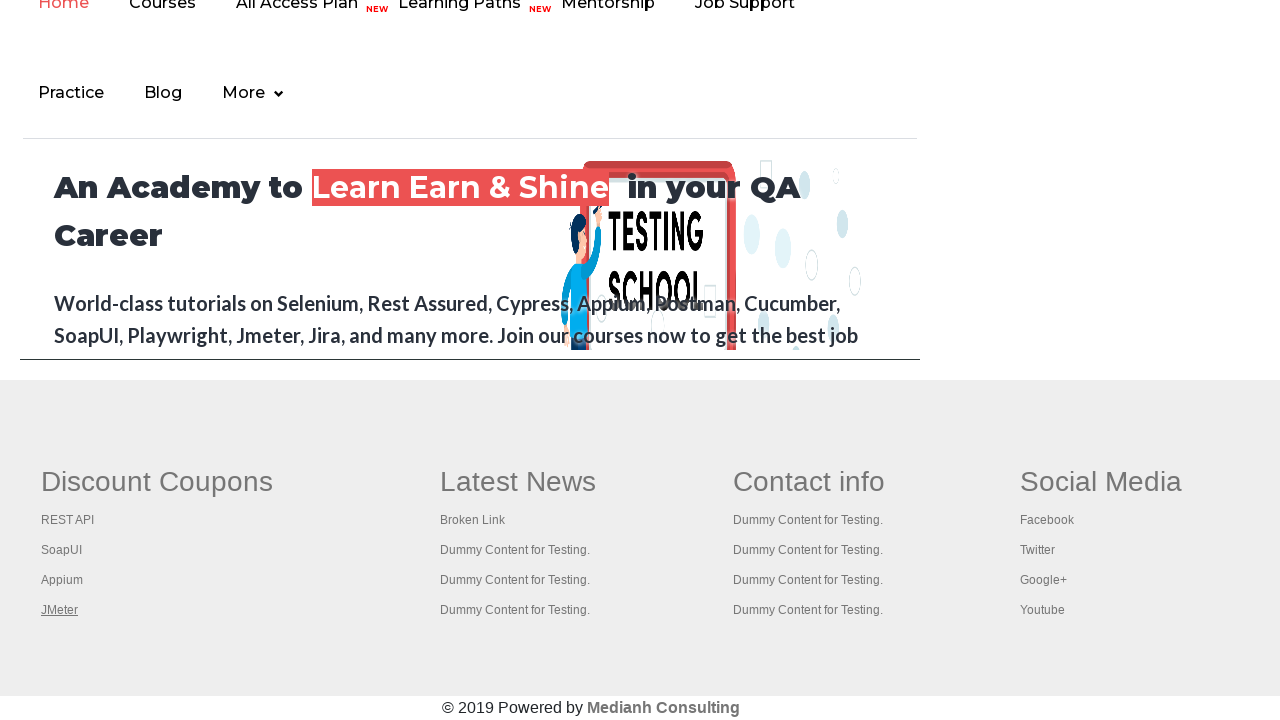

Brought tab to front
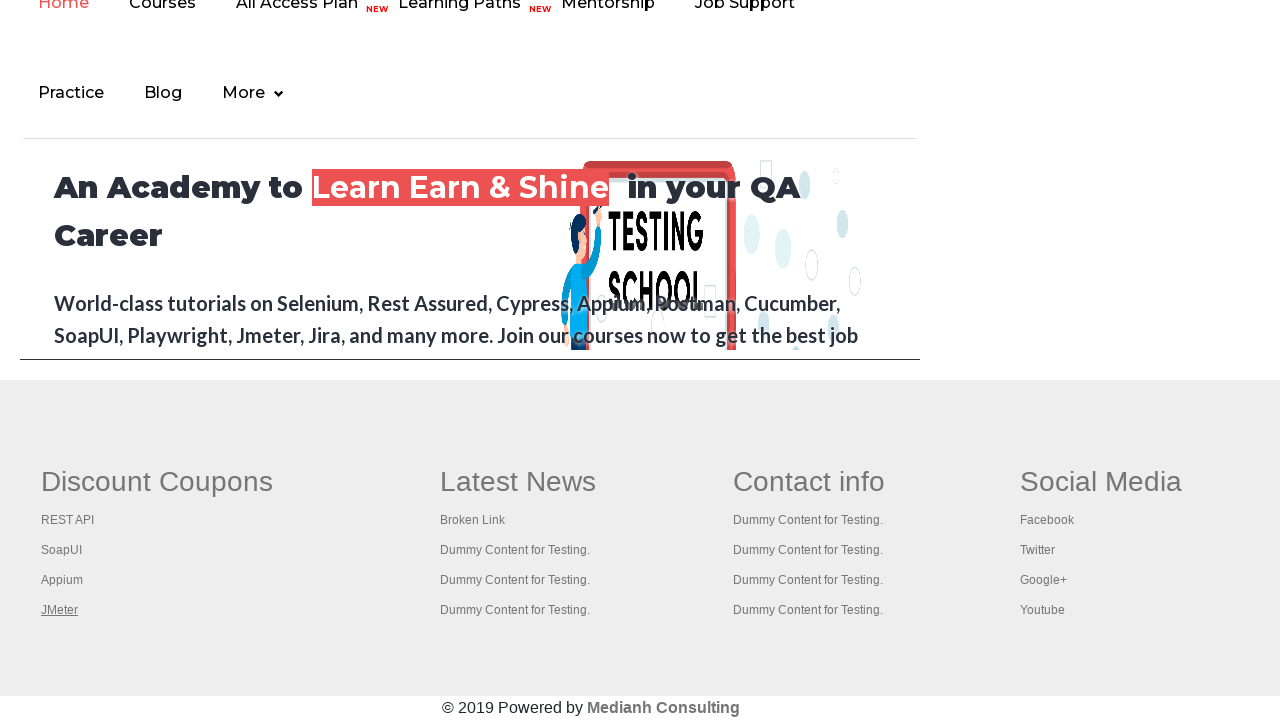

Retrieved tab title: 'Apache JMeter - Apache JMeter™'
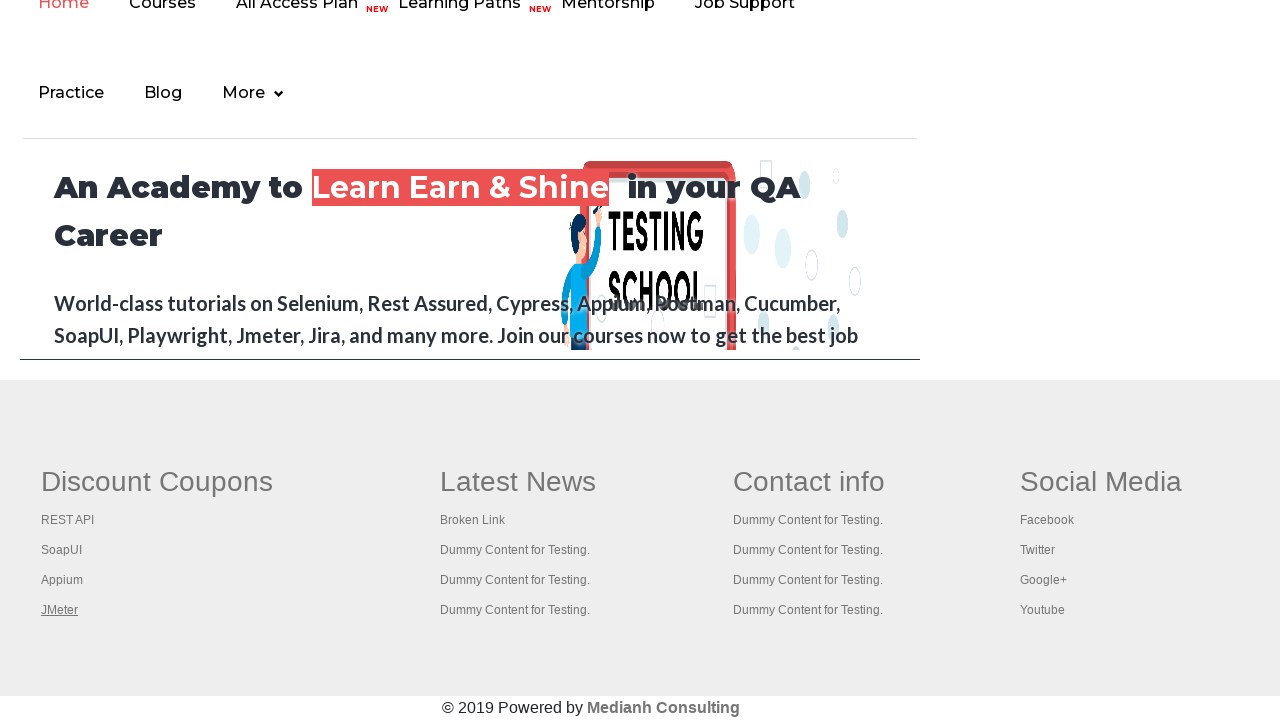

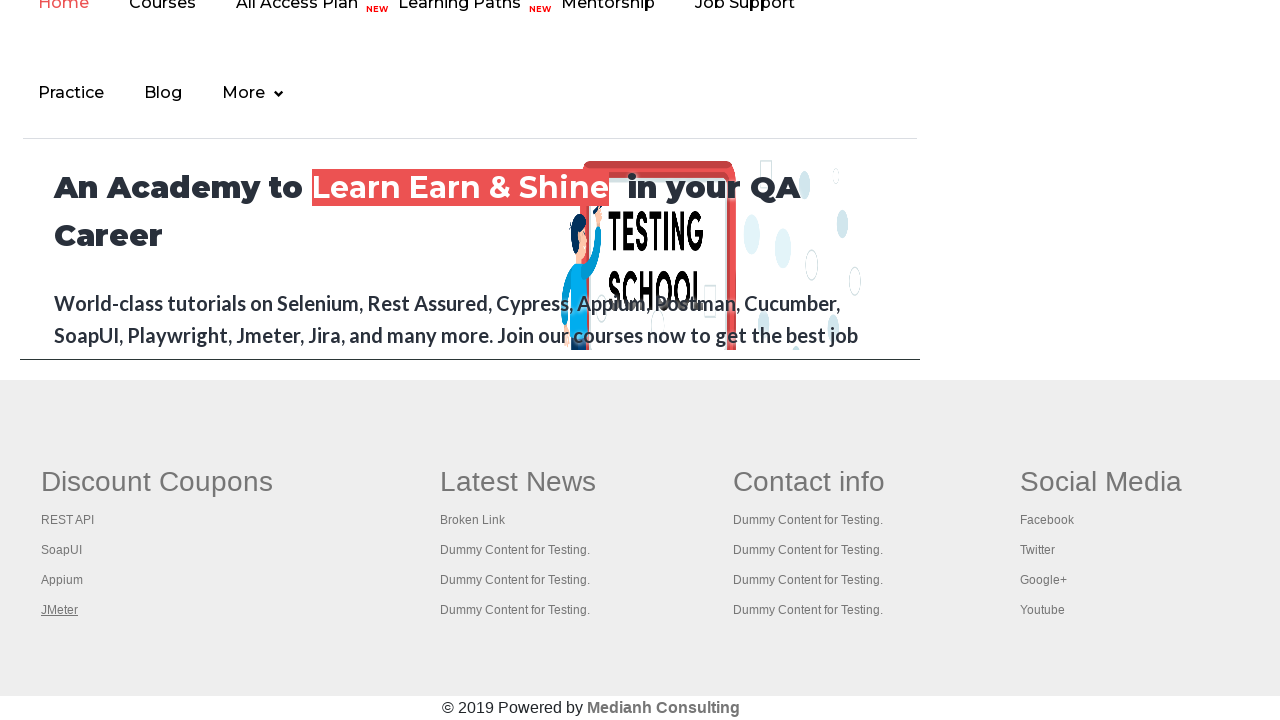